Tests TataCliq website by navigating through brand menus to Casio watches, sorting by new arrivals, selecting a product, adding it to cart and verifying the cart count

Starting URL: https://www.tatacliq.com/

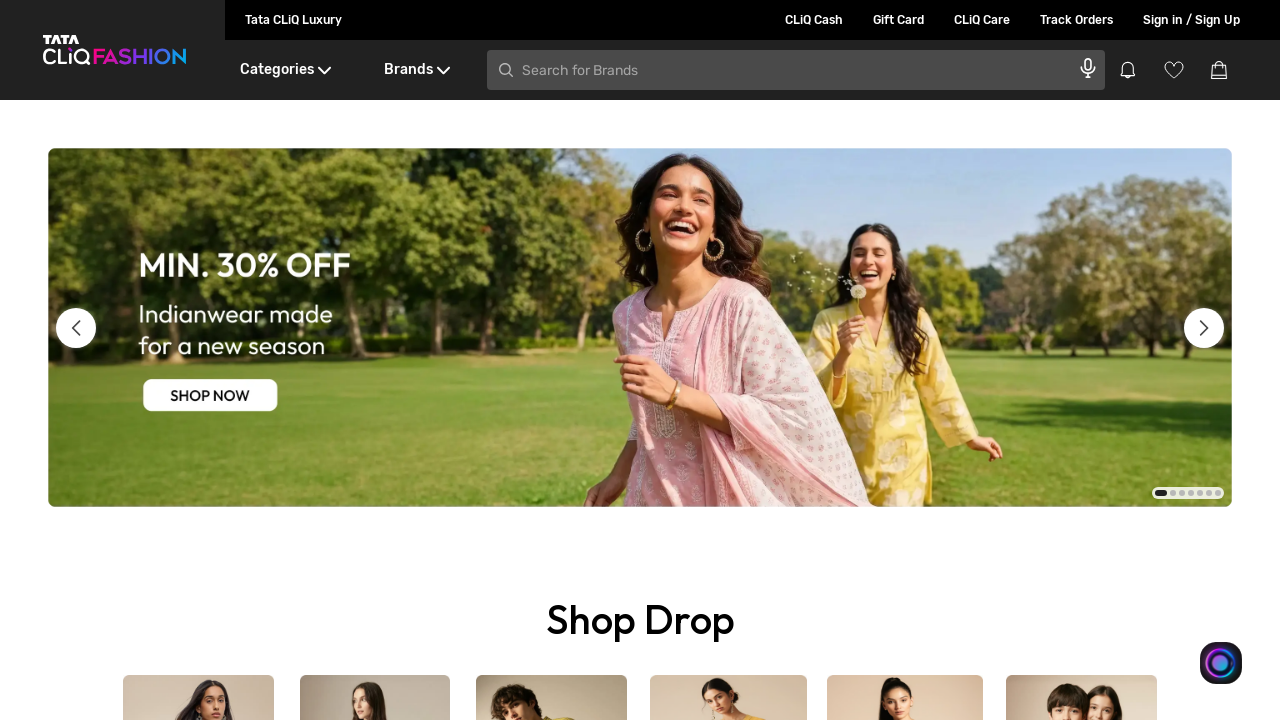

Hovered over Brands menu at (416, 70) on xpath=//div[text()='Brands']
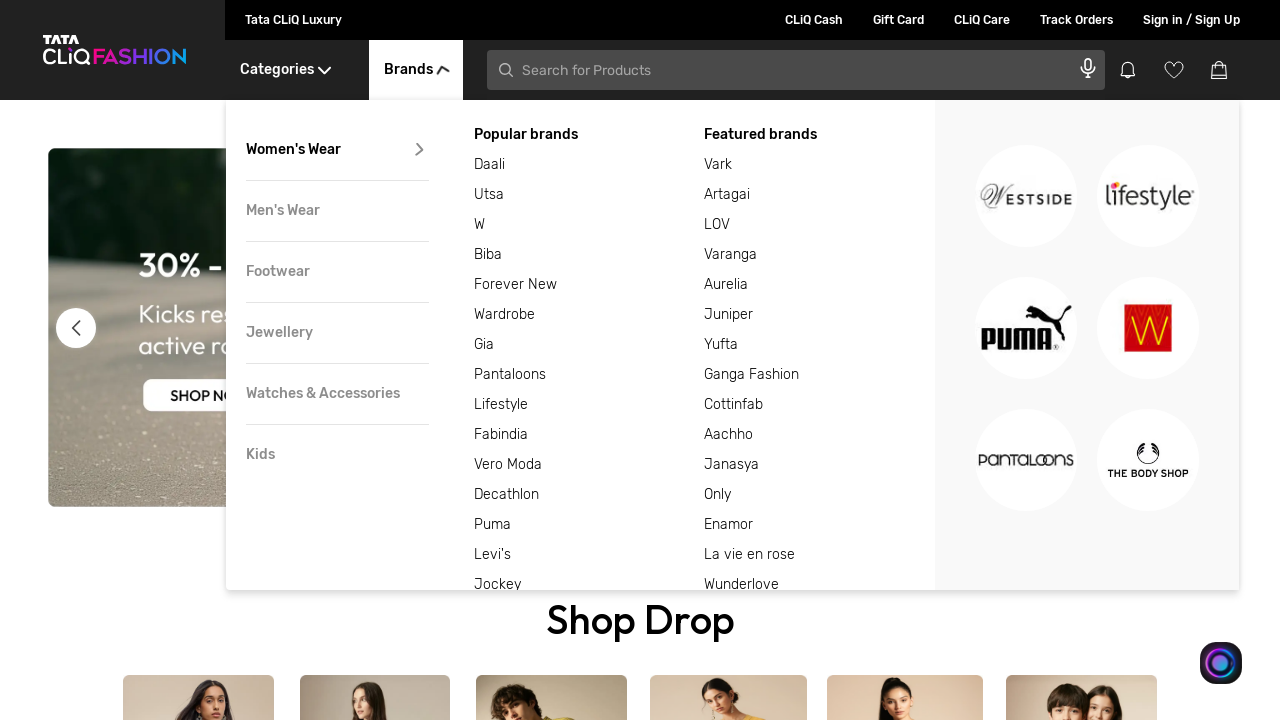

Hovered over Watches & Accessories submenu at (337, 394) on xpath=//div[text()='Watches & Accessories']
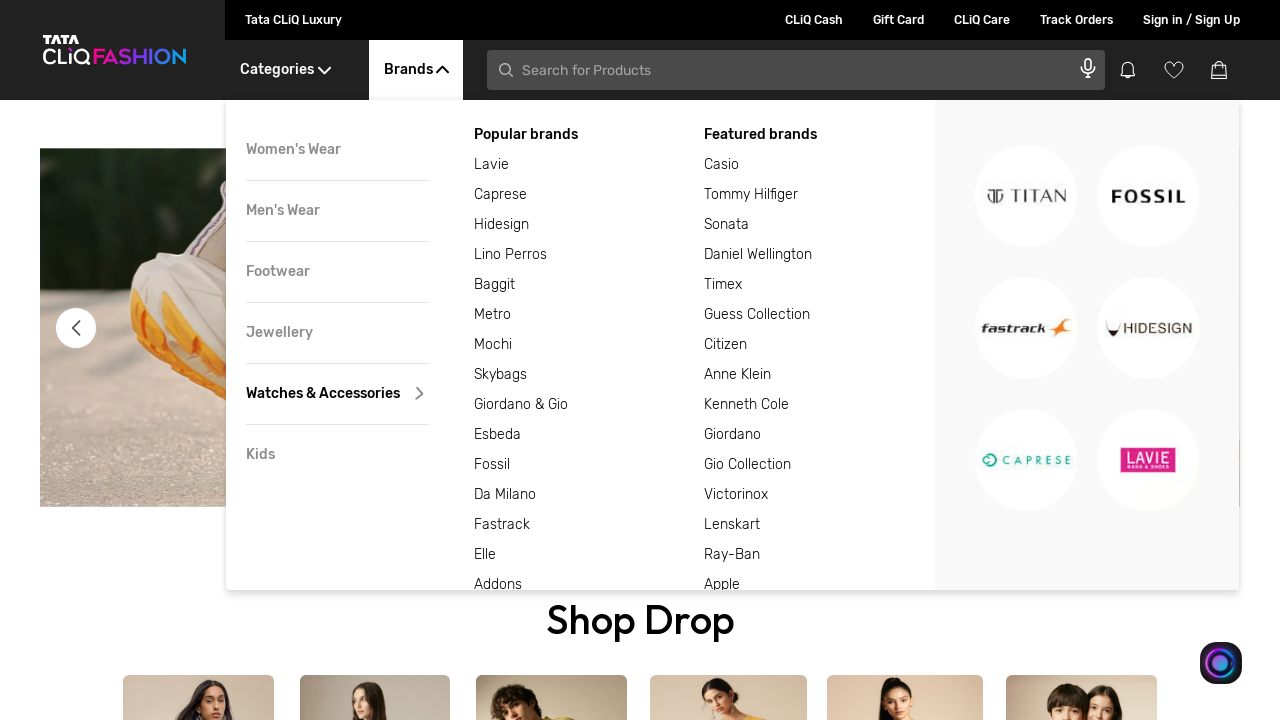

Clicked on Casio brand at (820, 165) on xpath=//div[text()='Casio']
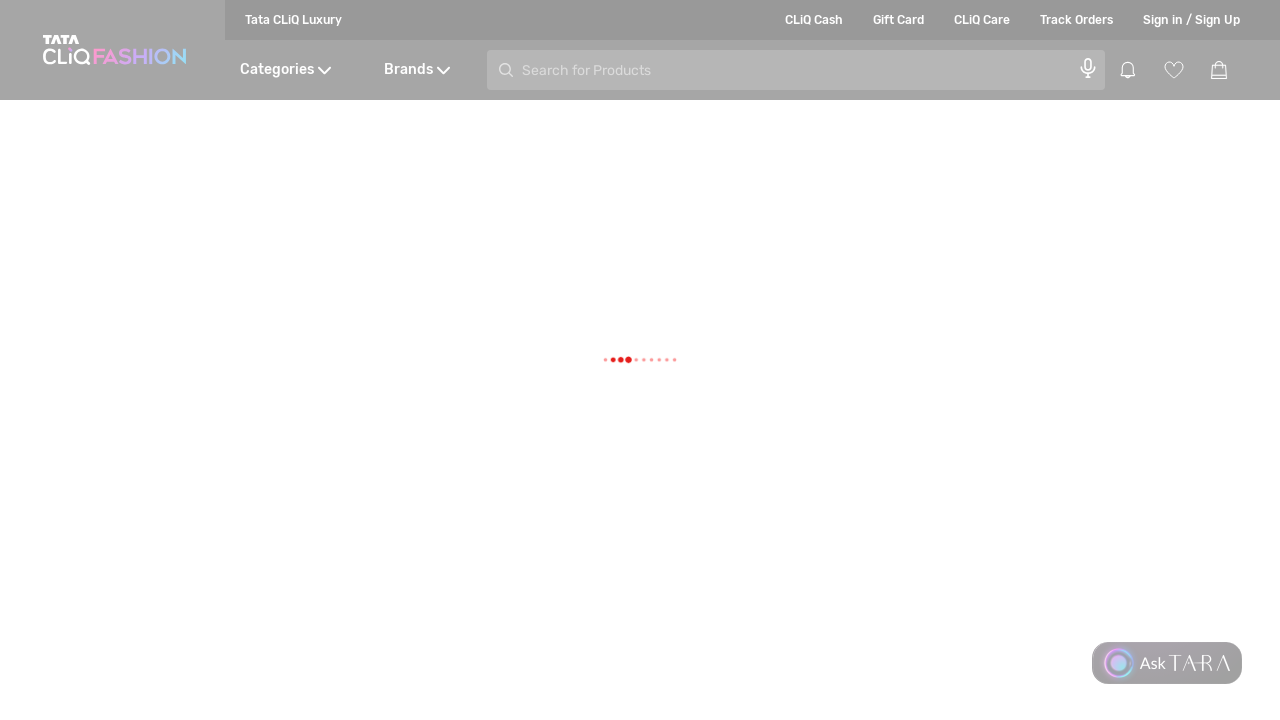

Selected 'New Arrivals' from dropdown on //select[@class='SelectBoxDesktop__hideSelect']
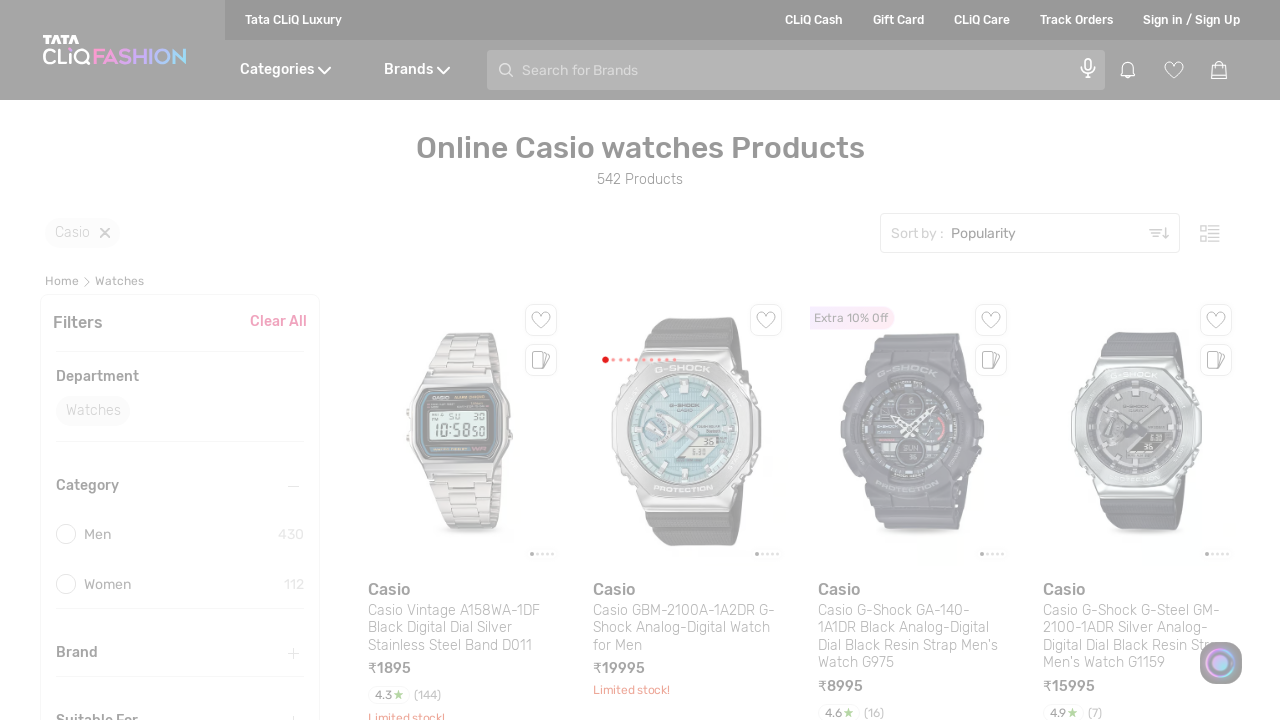

Clicked on first filter option at (171, 534) on (//div[@class='FilterDesktop__newFilName'])[1]
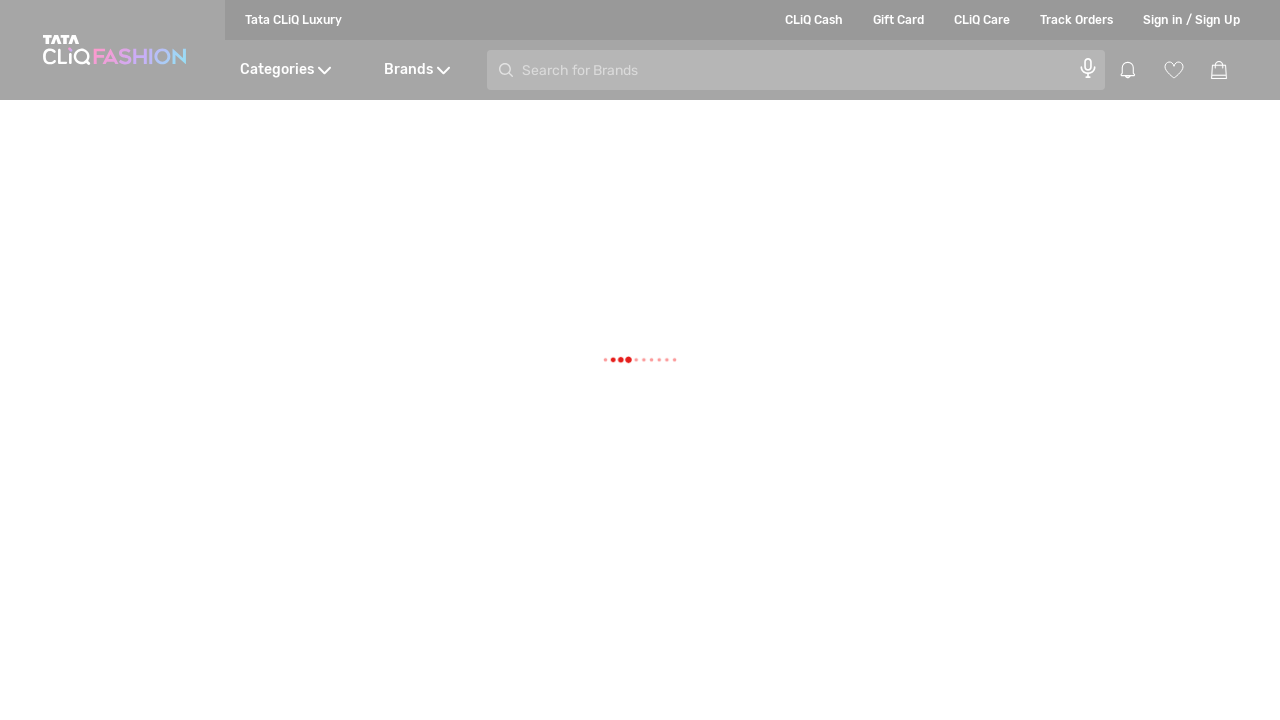

Products loaded successfully
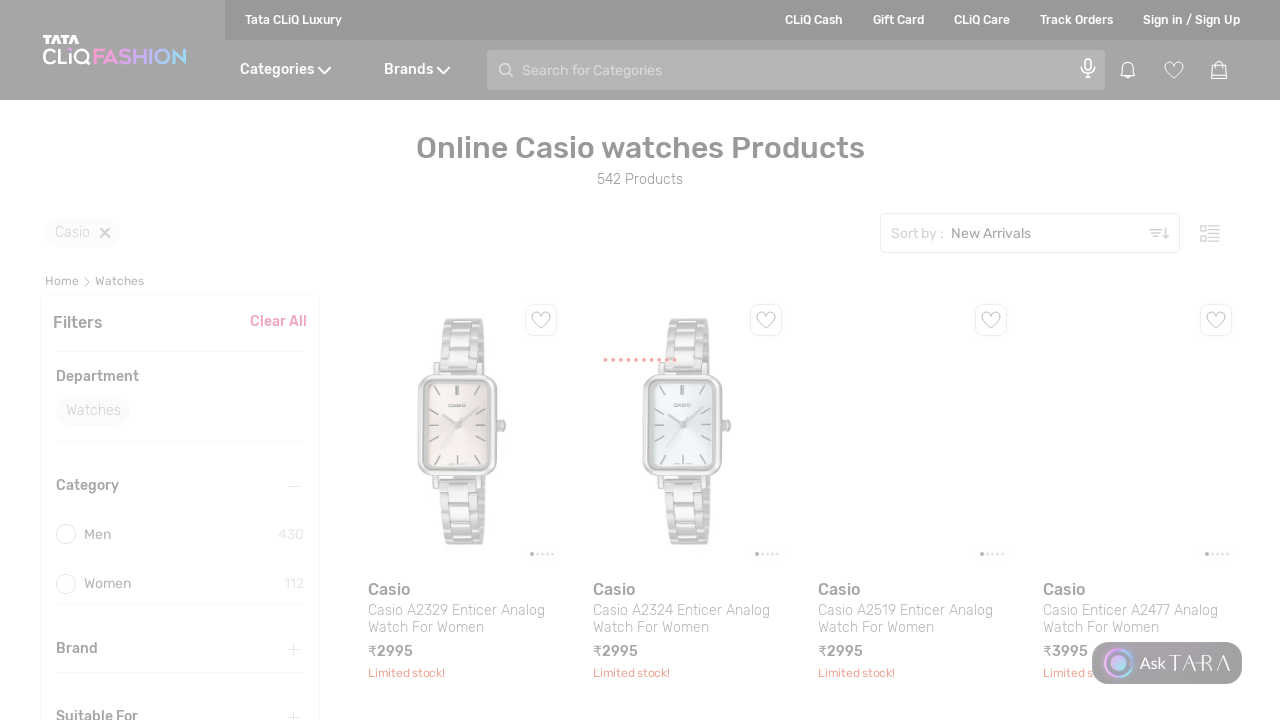

Clicked on first product and opened in new tab at (390, 652) on (//div[@class='ProductDescription__content']//h3)[1]
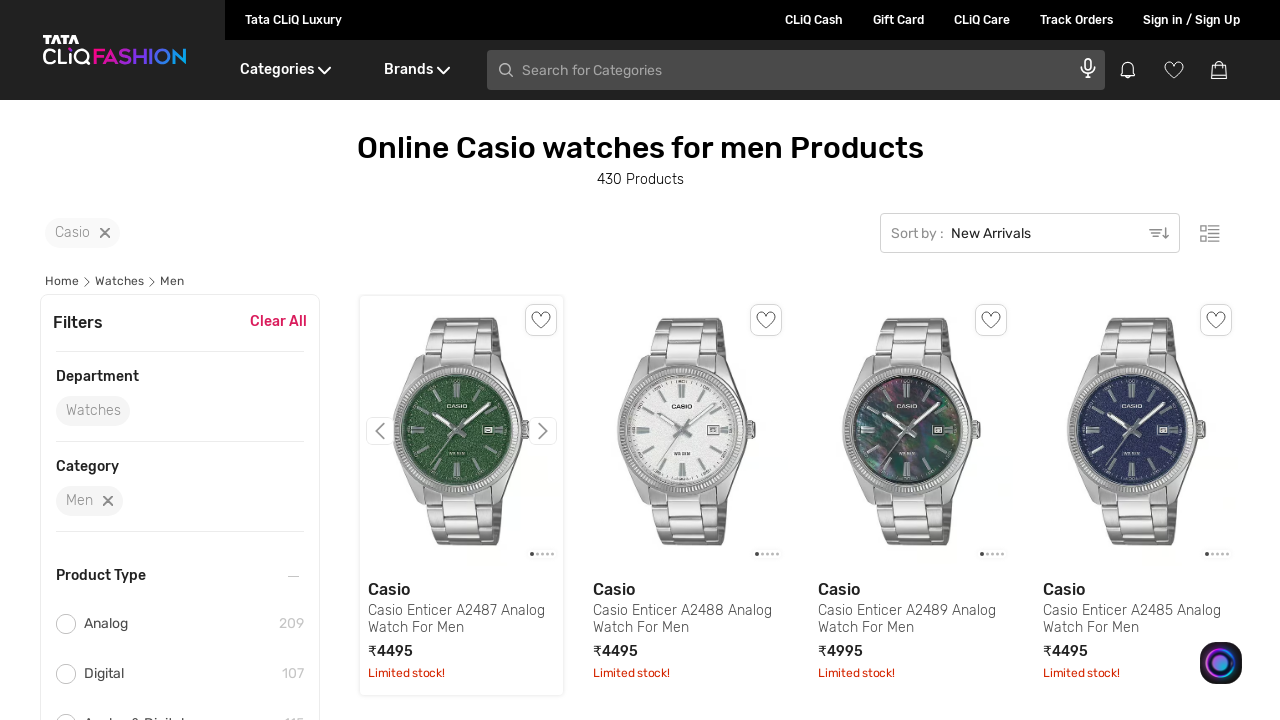

Product page loaded with ADD TO BAG button visible
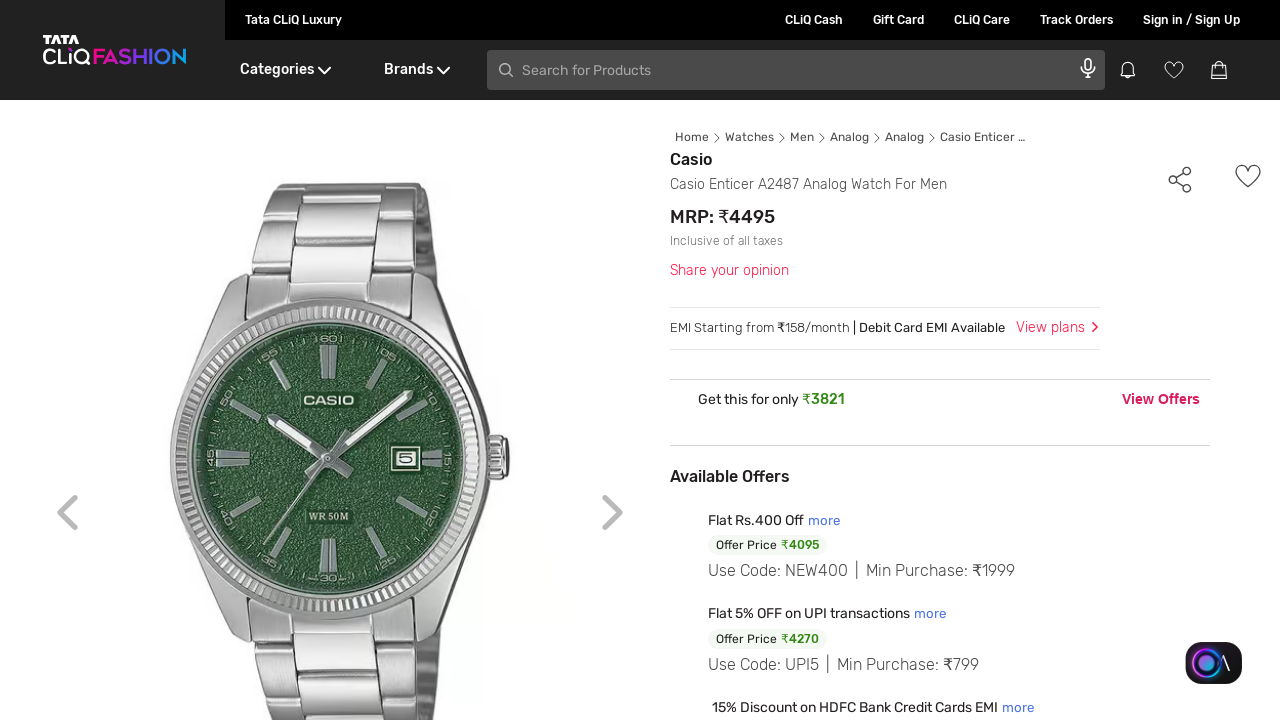

Clicked ADD TO BAG button to add product to cart at (978, 360) on xpath=//span[text()='ADD TO BAG']
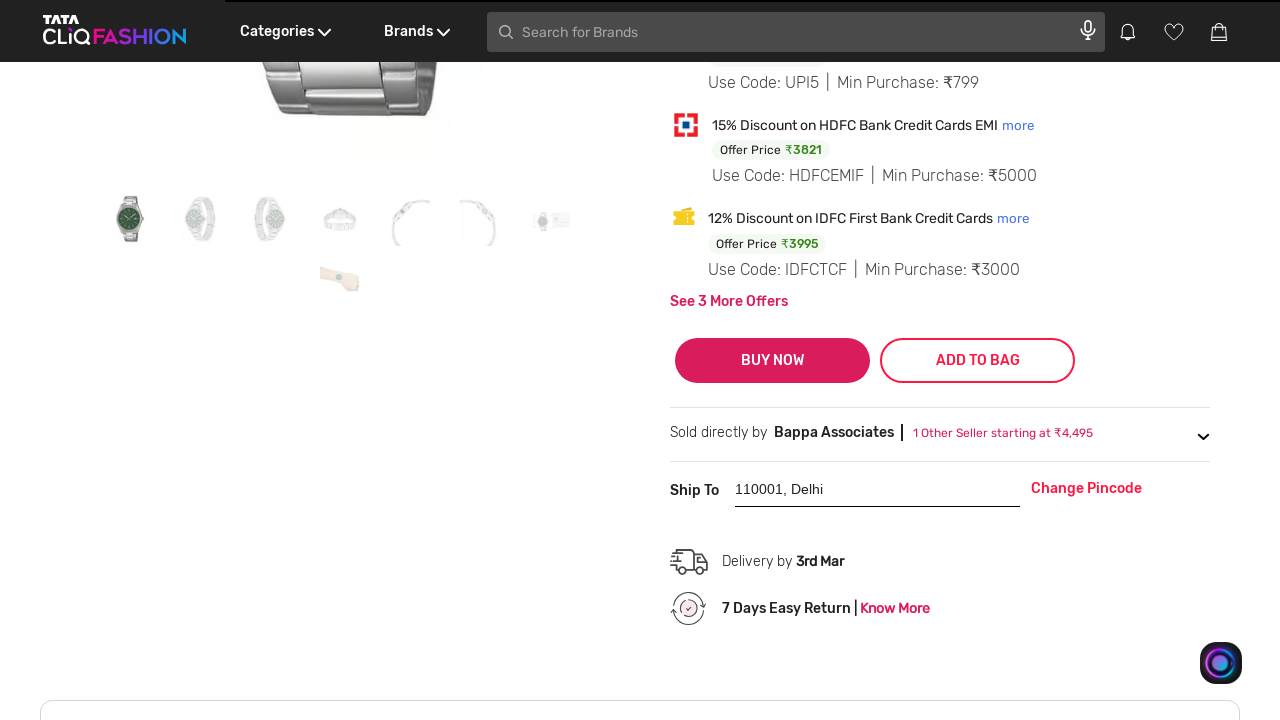

Verified cart count shows 1 item
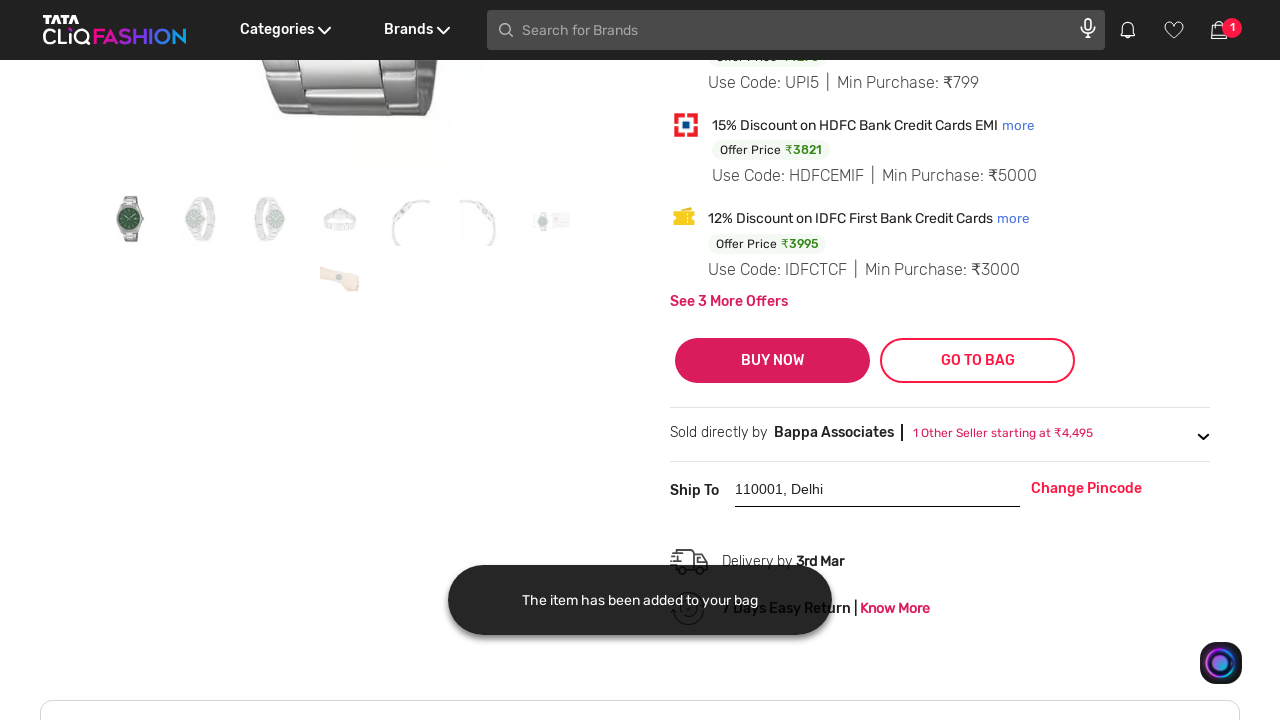

Closed the product page
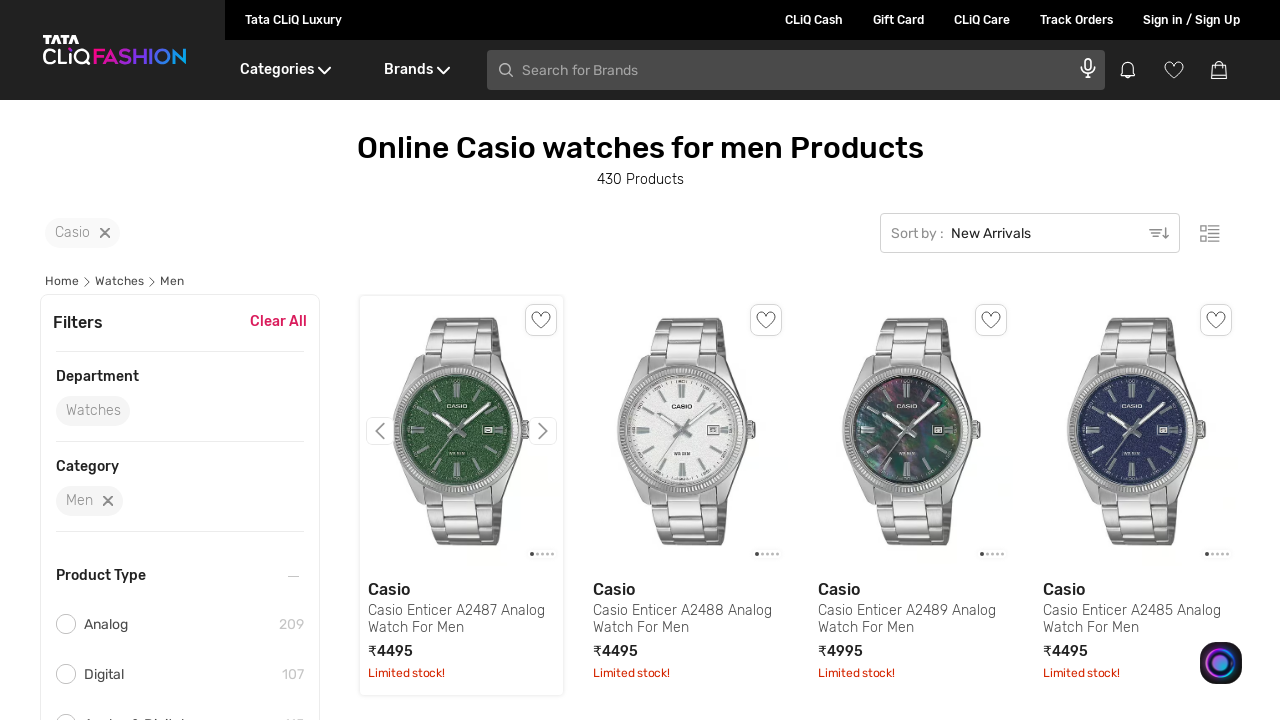

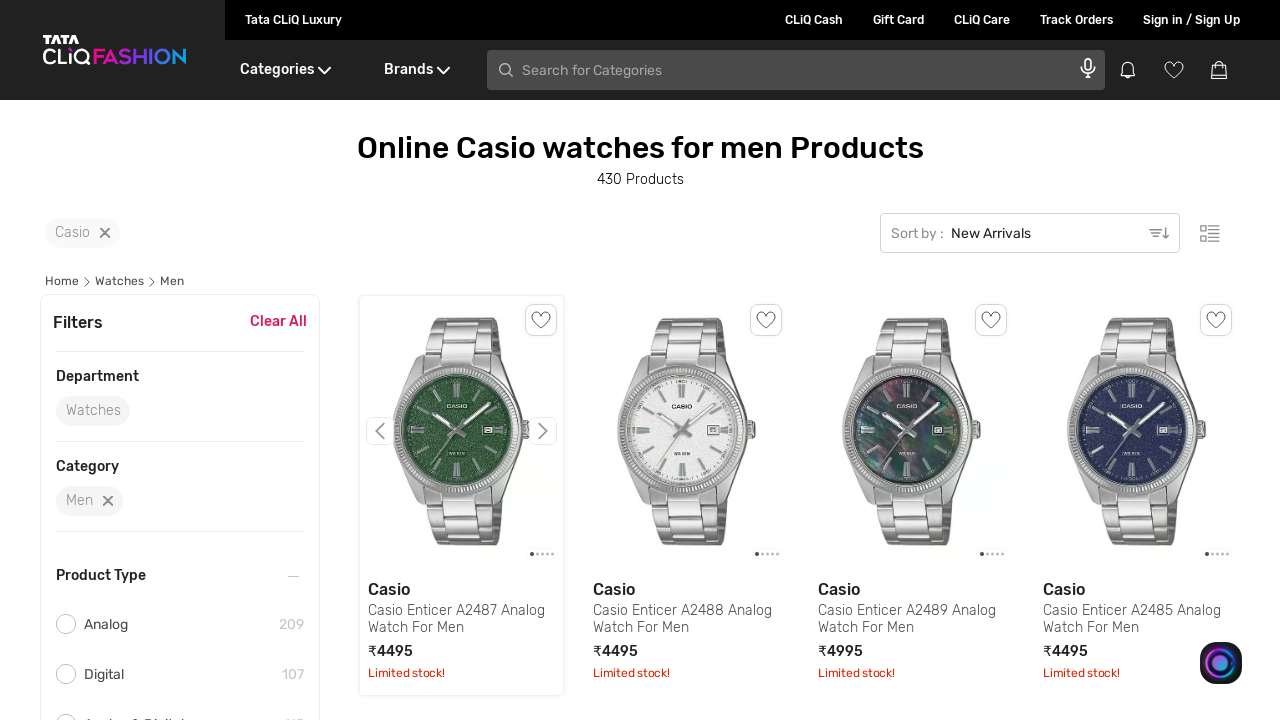